Demonstrates basic ElementHandle usage by navigating to example.com, selecting an anchor element, and clicking it

Starting URL: https://example.com

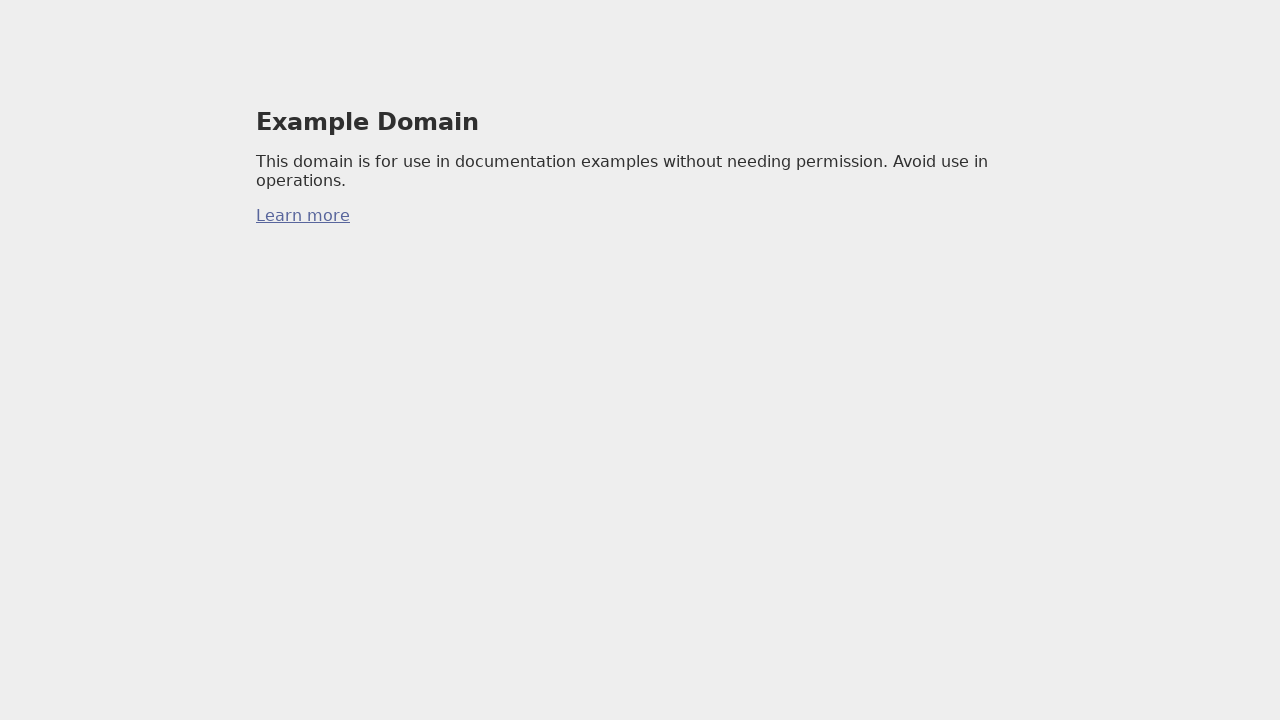

Selected the first anchor element on the page
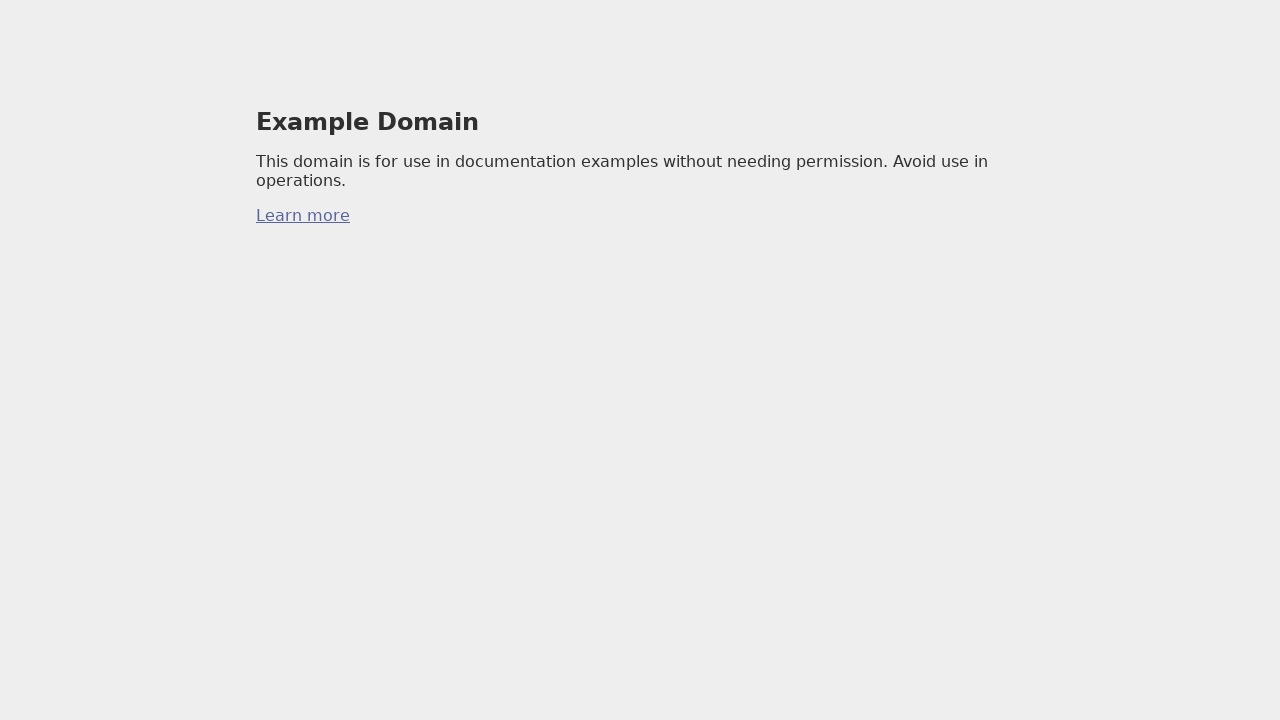

Clicked the anchor element
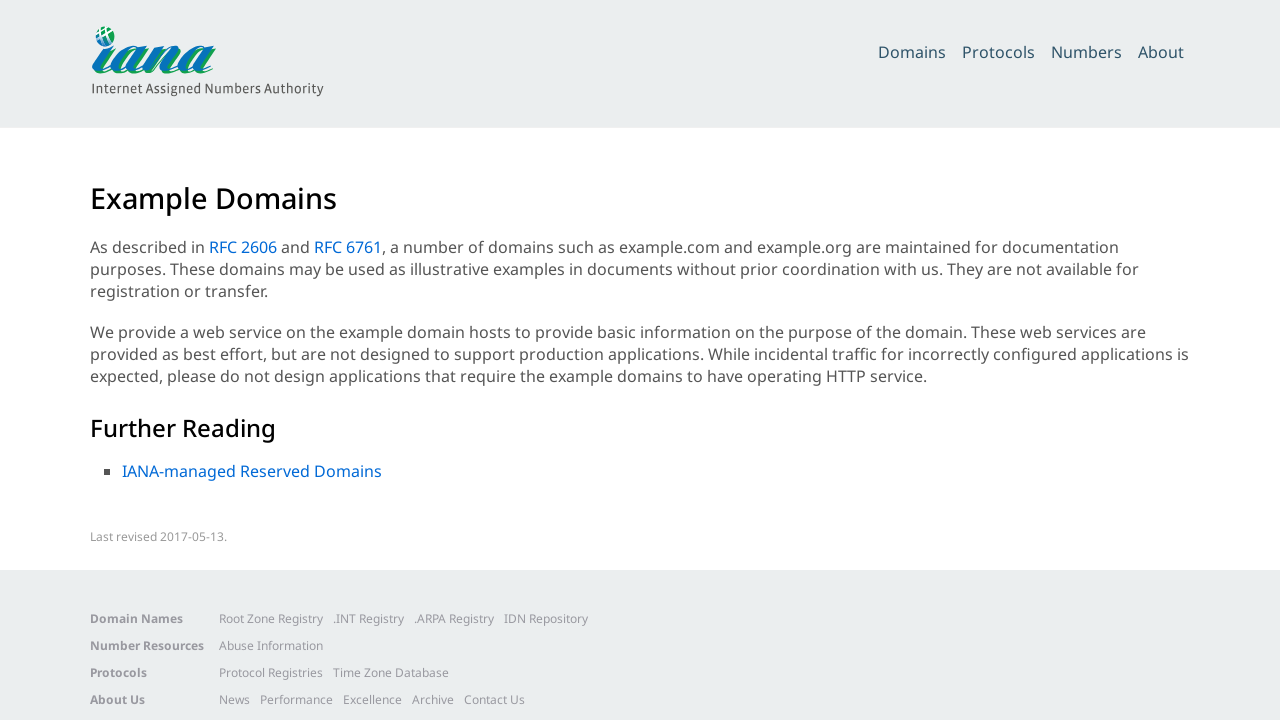

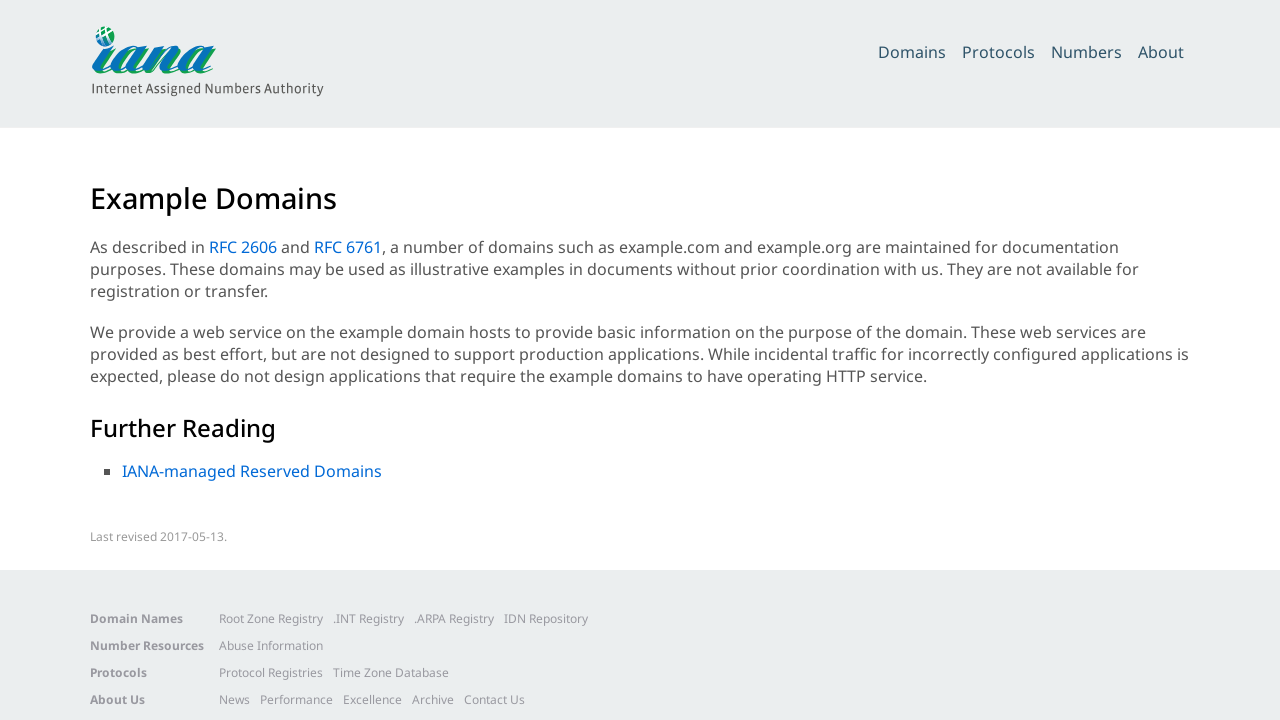